Tests that a checkbox can be removed by clicking the Remove button and verifying the checkbox disappears

Starting URL: https://the-internet.herokuapp.com/dynamic_controls

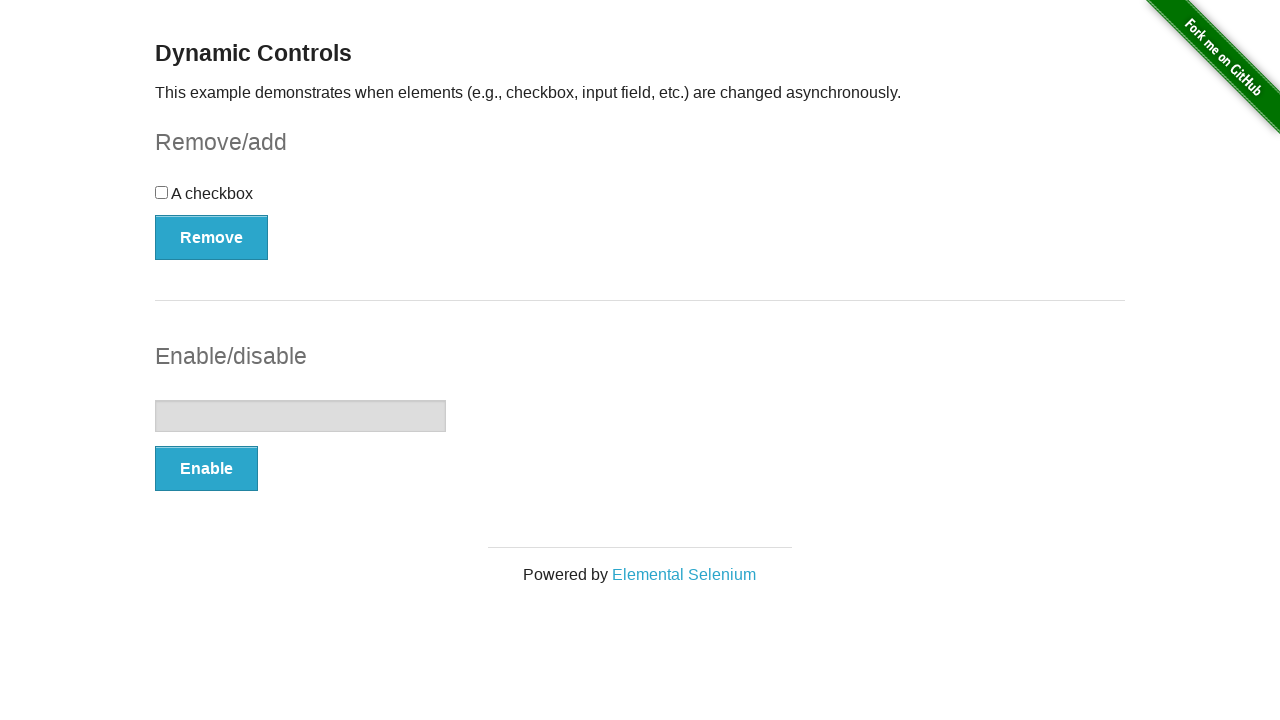

Clicked the Remove button to remove the checkbox at (212, 237) on button:has-text('Remove')
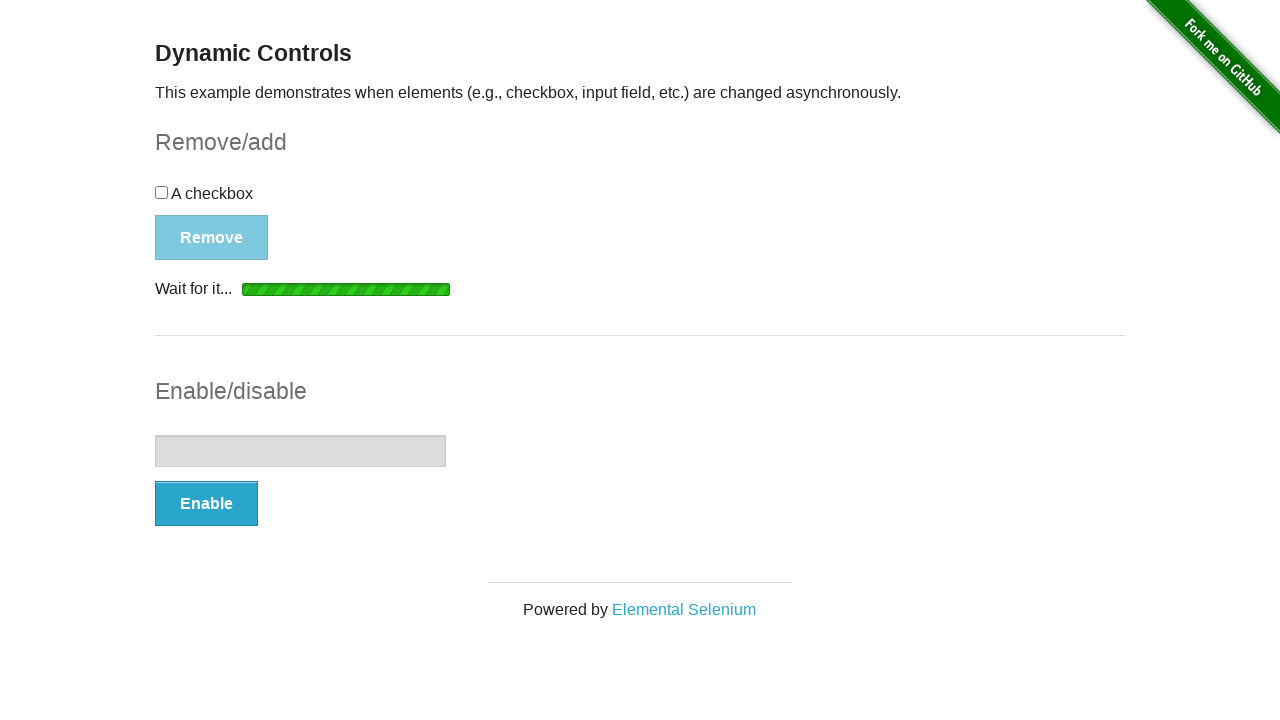

Waited for 'It's gone!' message to appear confirming checkbox removal
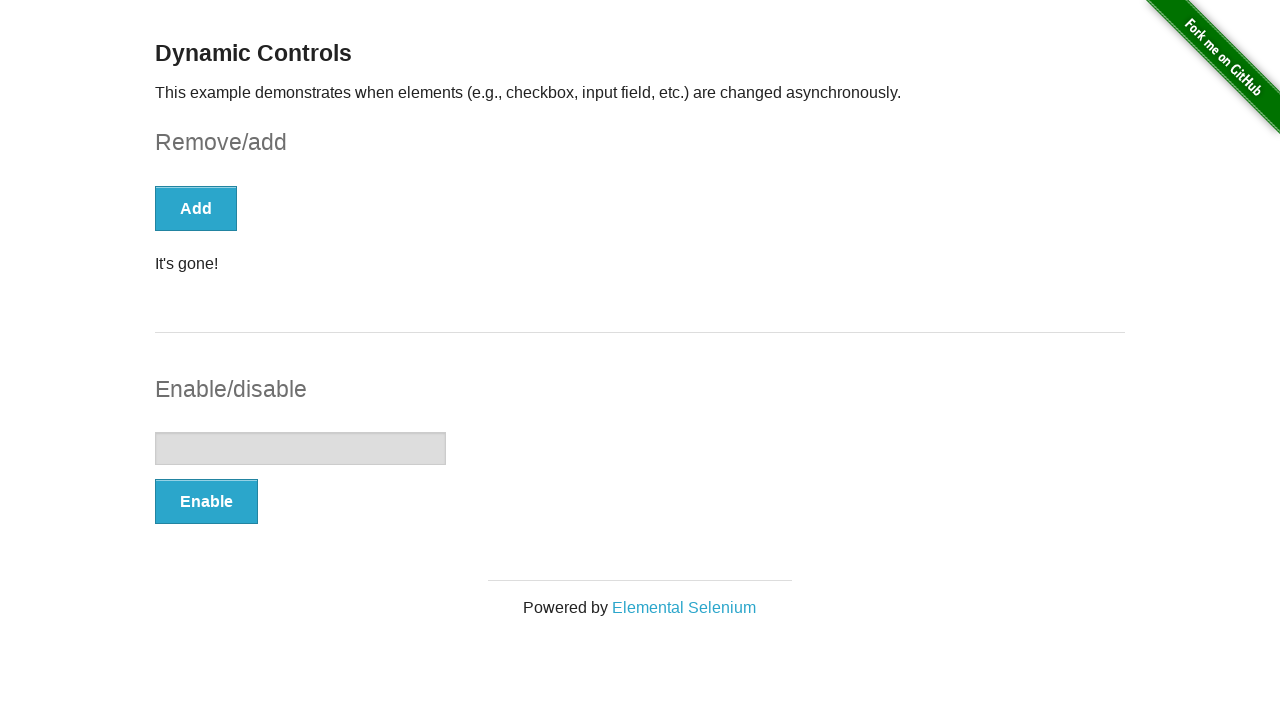

Verified that the checkbox is no longer visible on the page
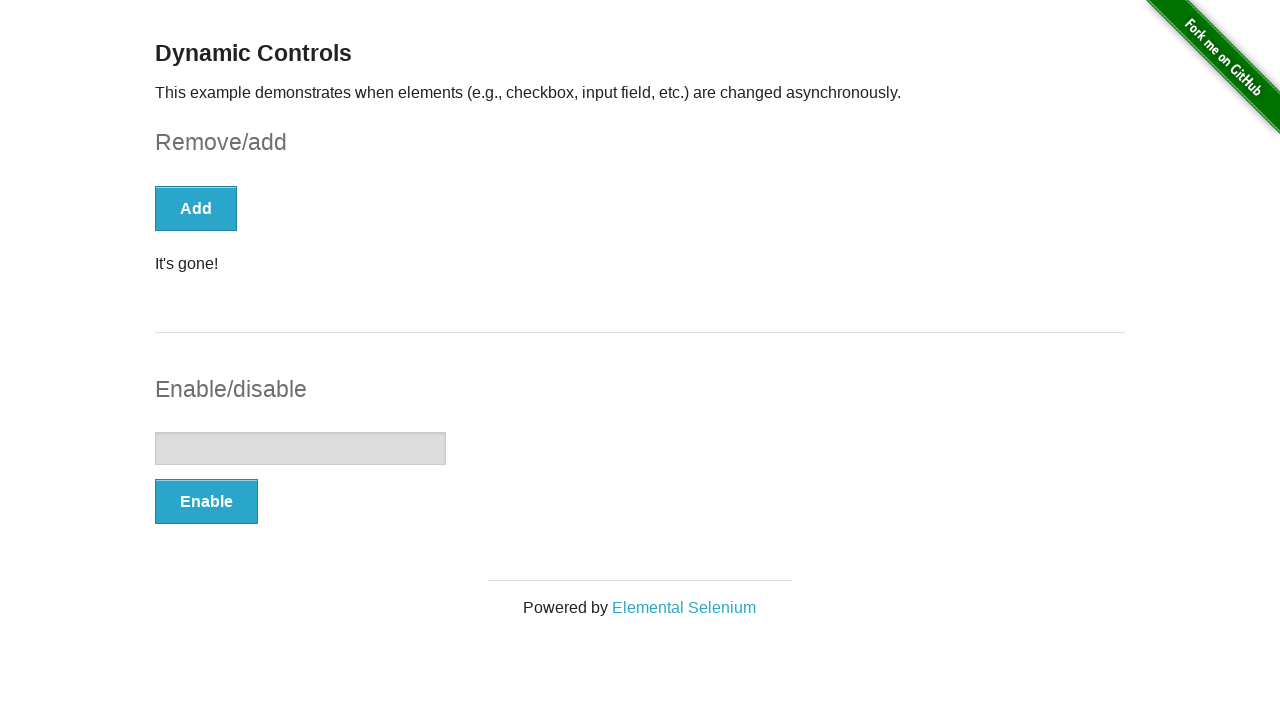

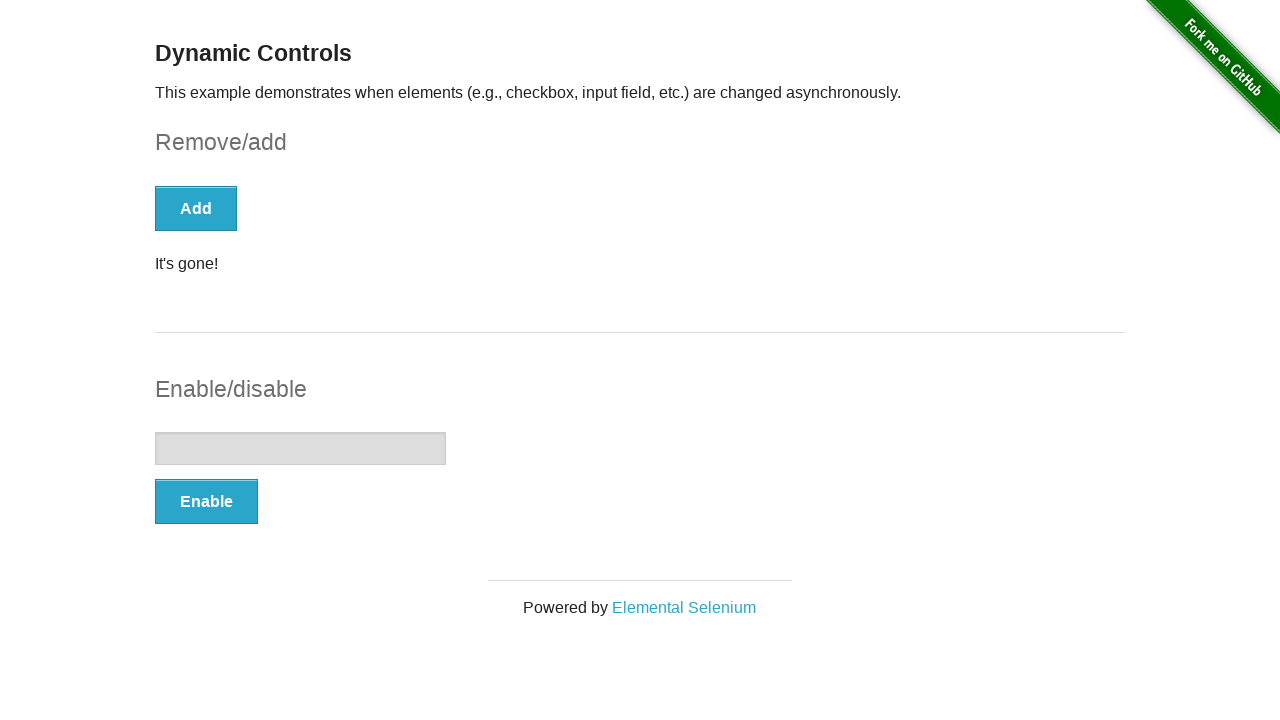